Tests the add/remove elements functionality by clicking the "Add Element" button twice, then removing one element, and verifying that exactly one element remains.

Starting URL: http://the-internet.herokuapp.com/add_remove_elements/

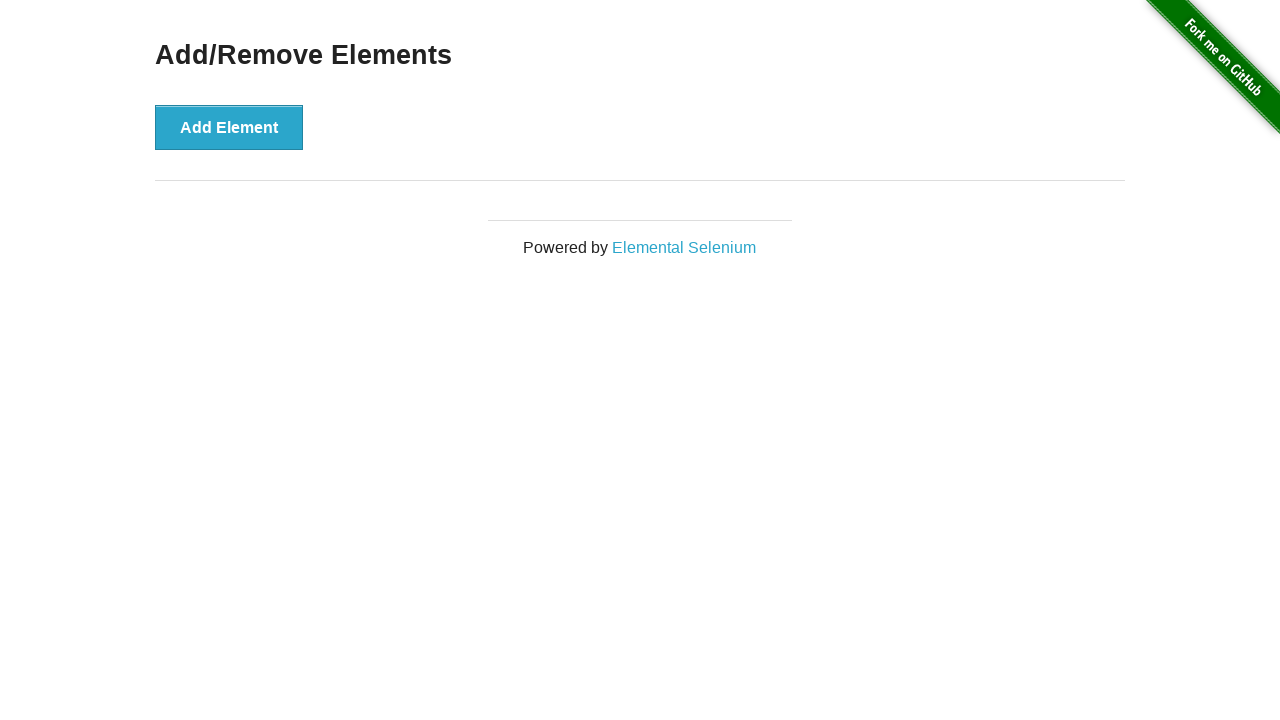

Clicked 'Add Element' button first time at (229, 127) on xpath=//*[@id='content']/div/button
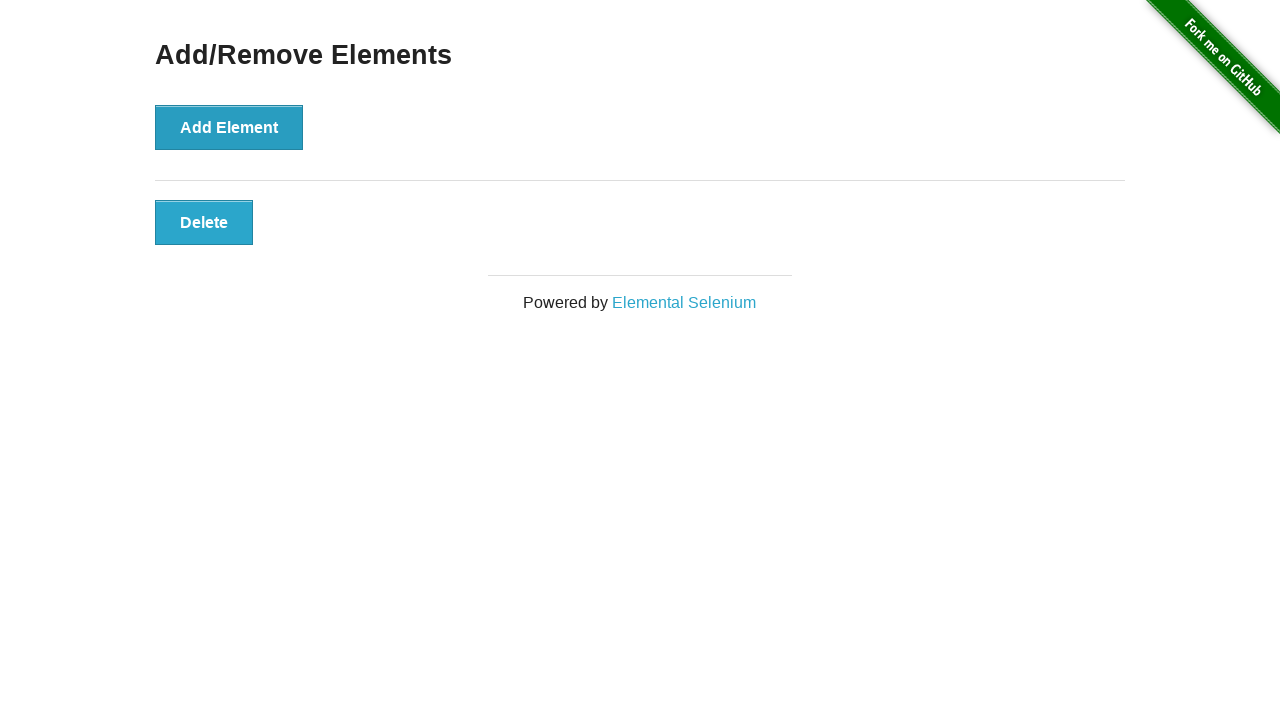

Clicked 'Add Element' button second time at (229, 127) on xpath=//*[@id='content']/div/button
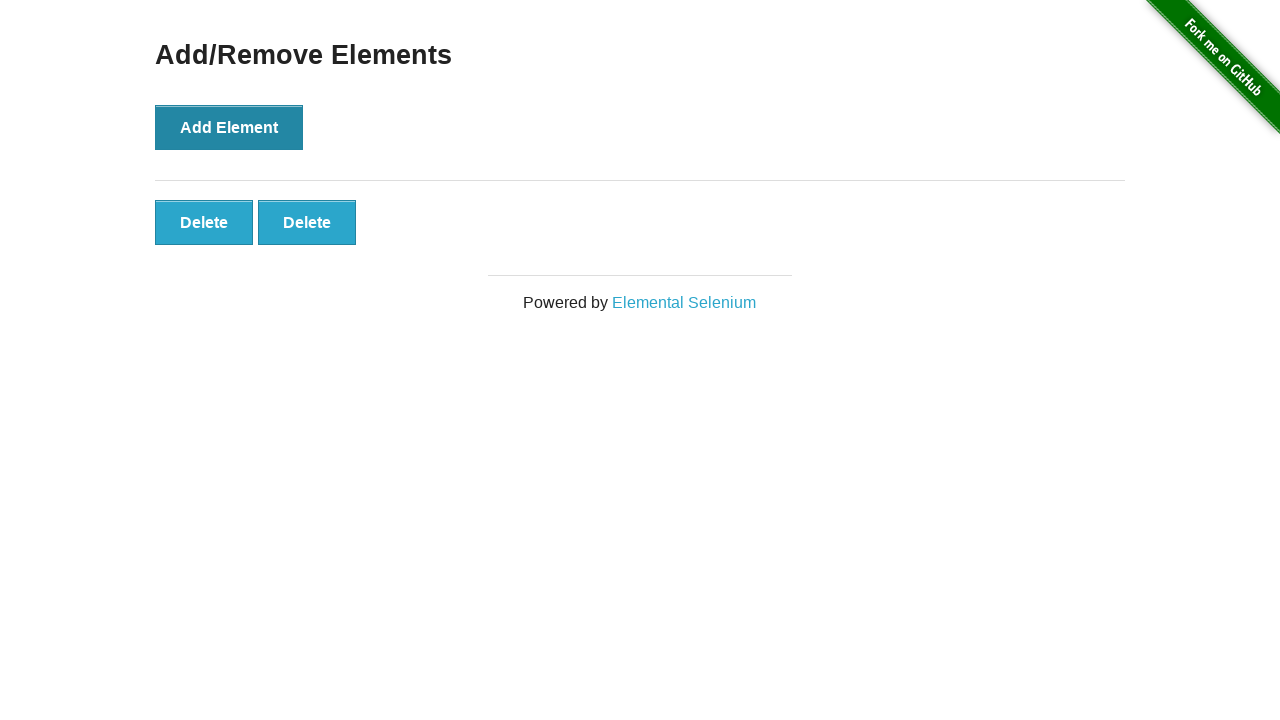

Clicked the second 'Delete' button to remove one element at (307, 222) on xpath=//*[@id='elements']/button[2]
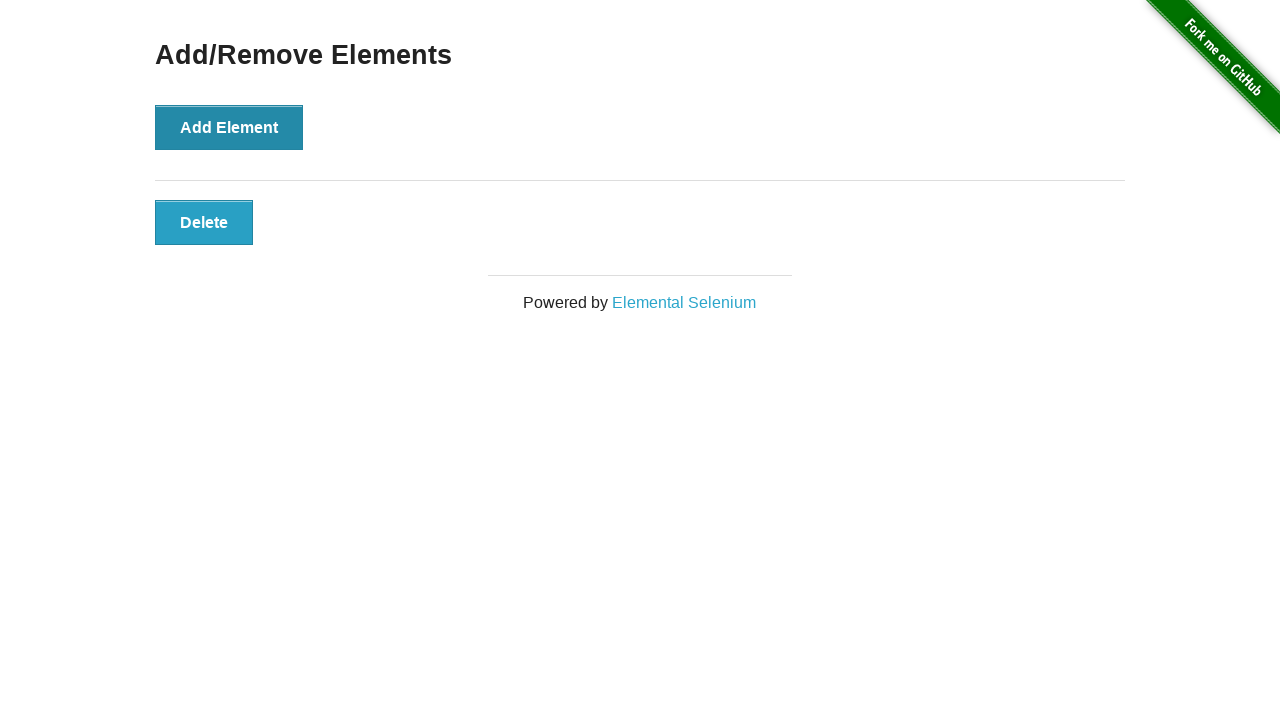

Located remaining elements with '.added-manually' selector
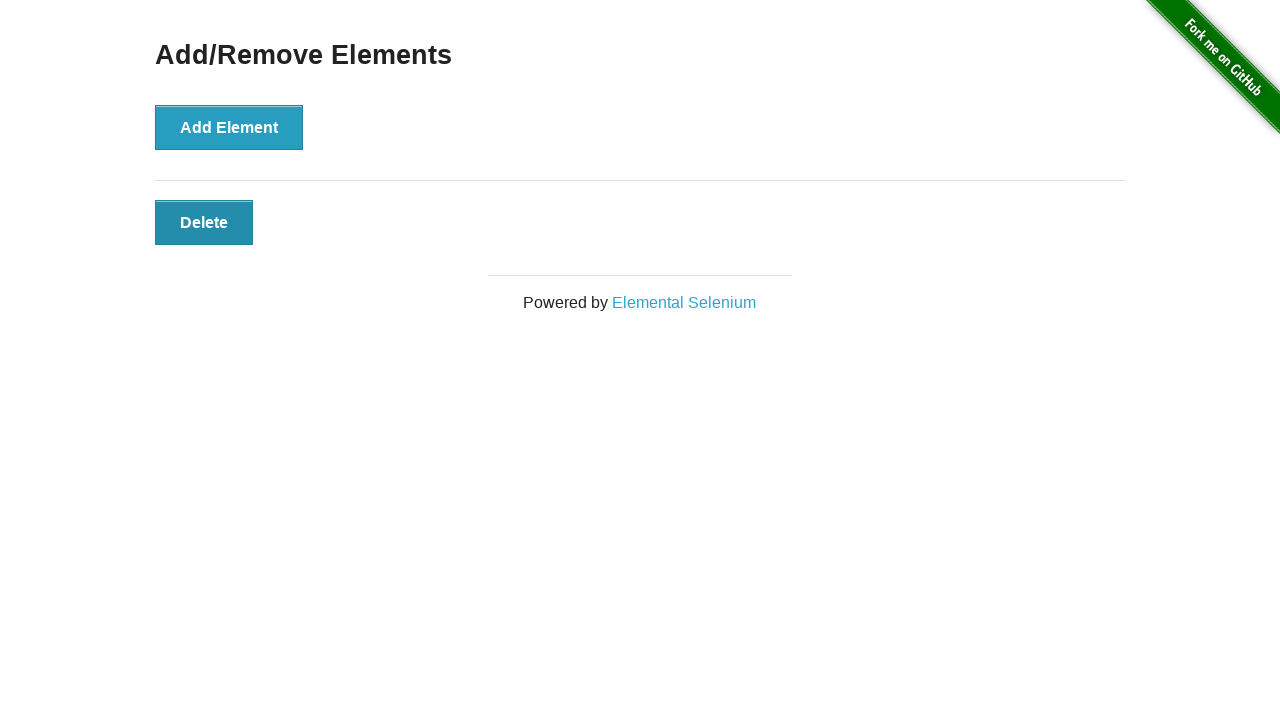

Verified that exactly 1 element remains
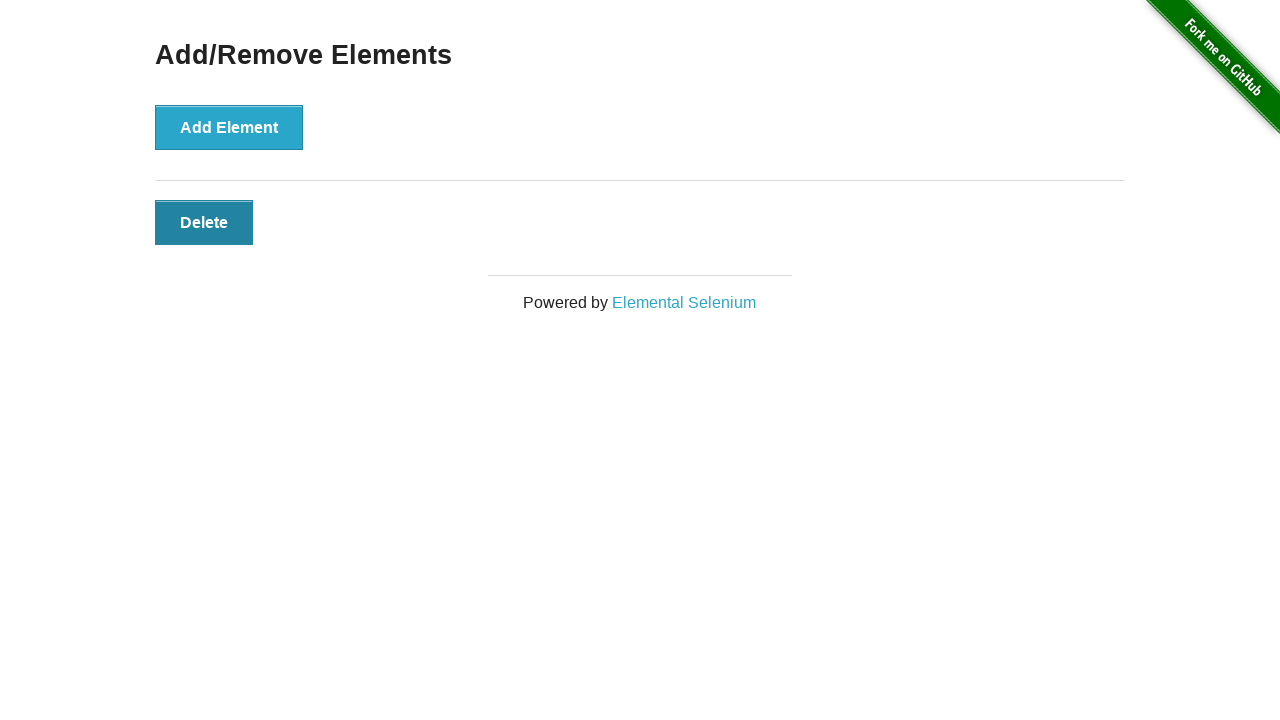

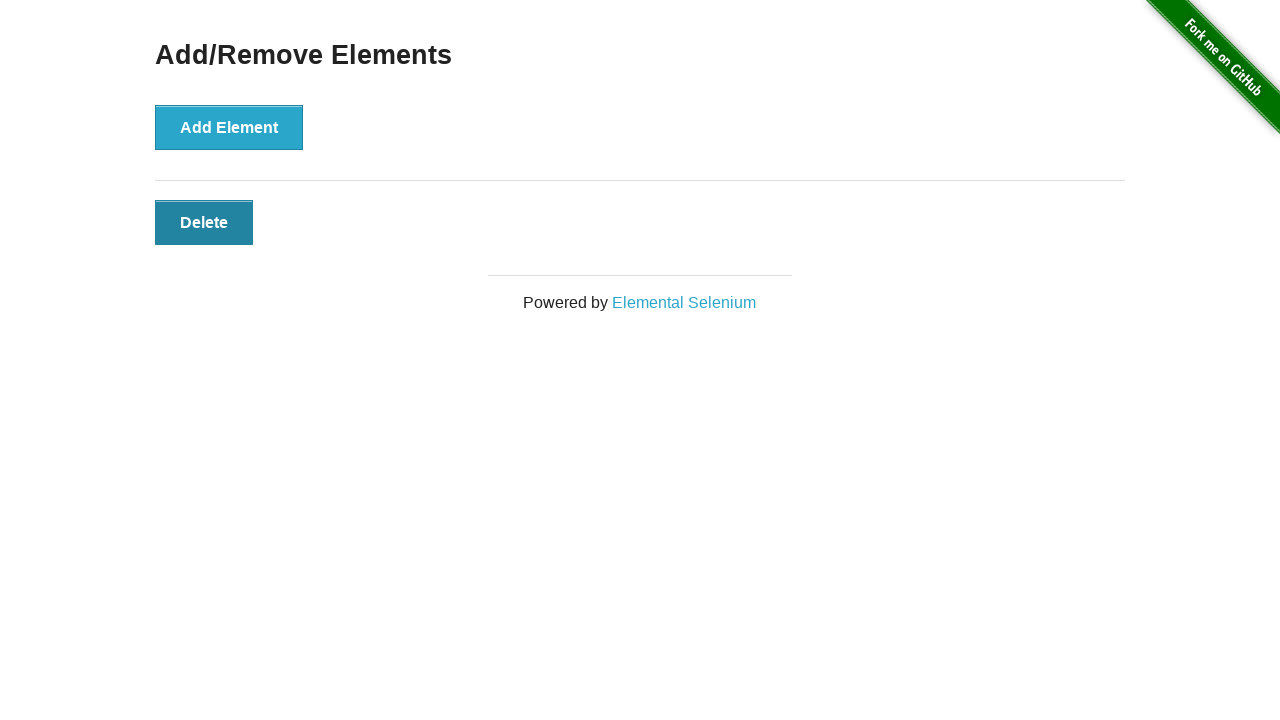